Tests that the "Clear completed" button is hidden when there are no completed items

Starting URL: https://demo.playwright.dev/todomvc

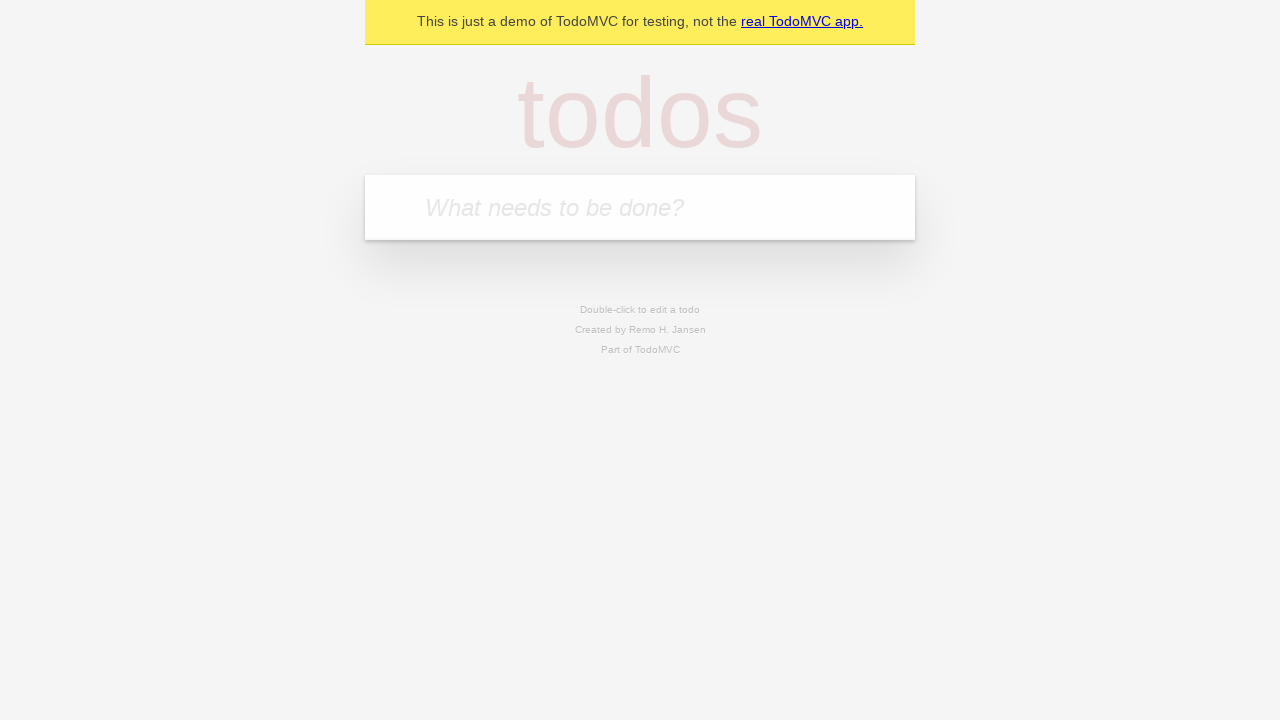

Filled todo input with 'buy some cheese' on internal:attr=[placeholder="What needs to be done?"i]
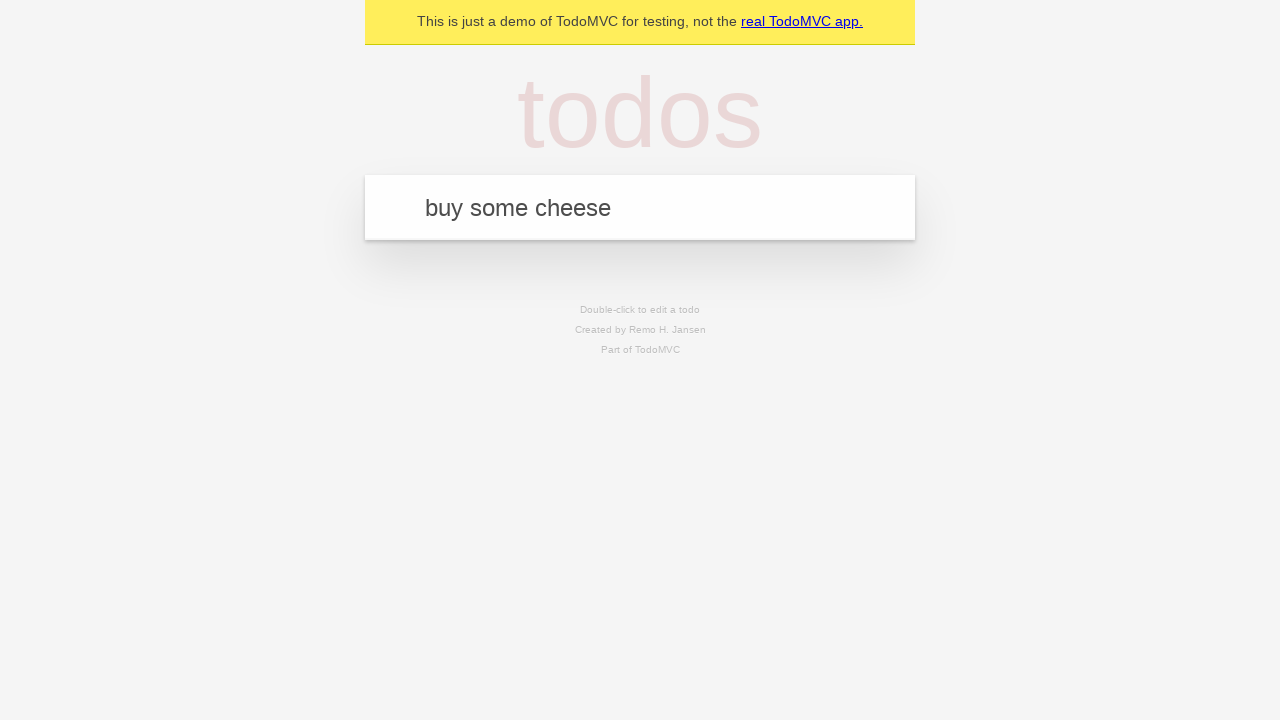

Pressed Enter to add todo 'buy some cheese' on internal:attr=[placeholder="What needs to be done?"i]
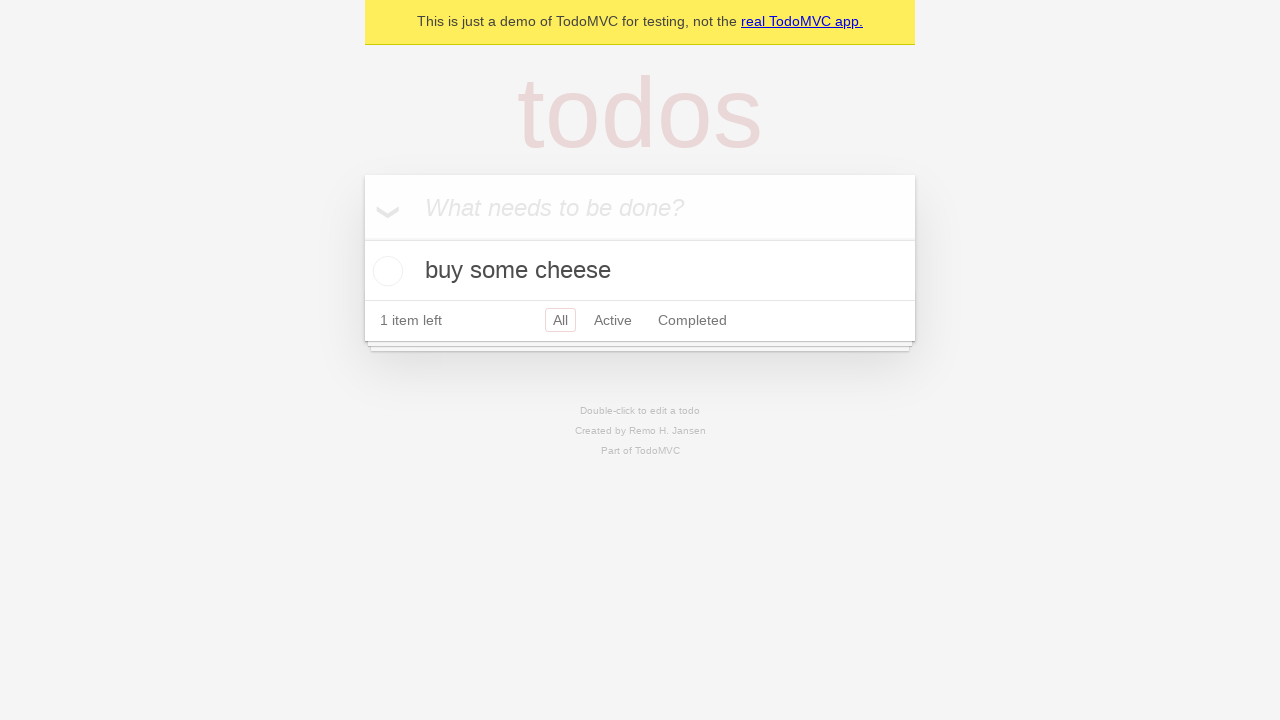

Filled todo input with 'feed the cat' on internal:attr=[placeholder="What needs to be done?"i]
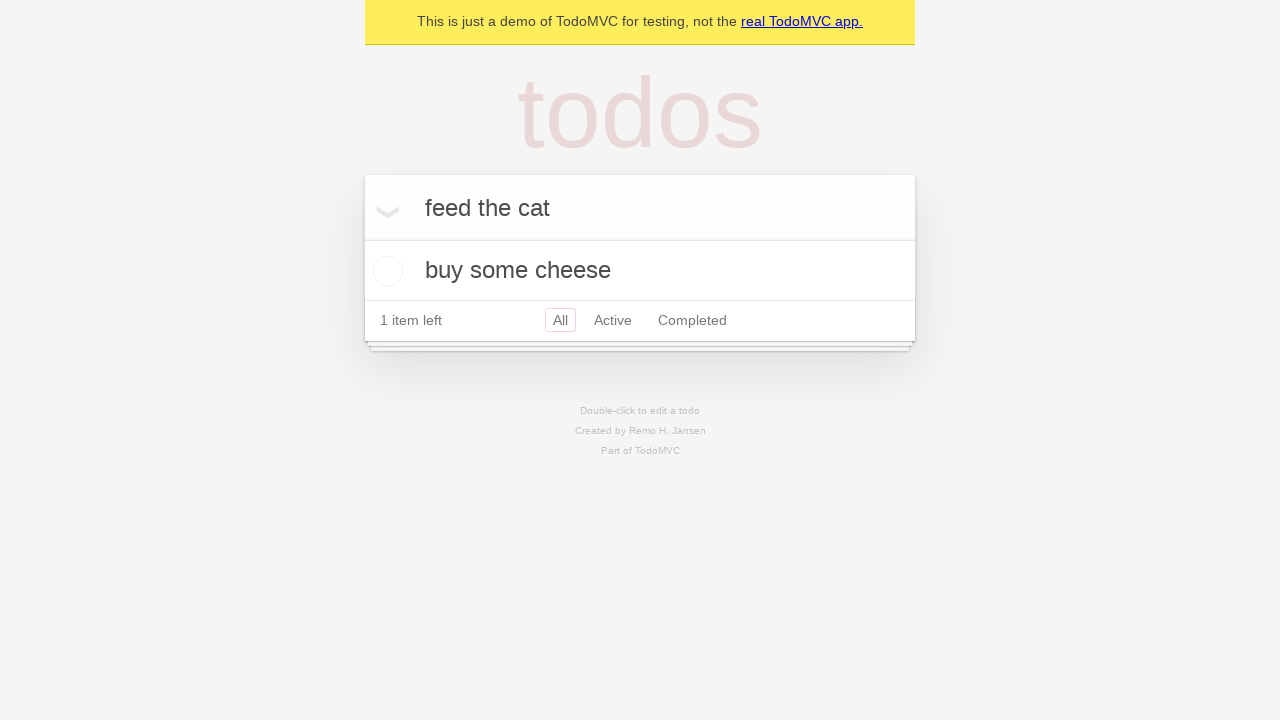

Pressed Enter to add todo 'feed the cat' on internal:attr=[placeholder="What needs to be done?"i]
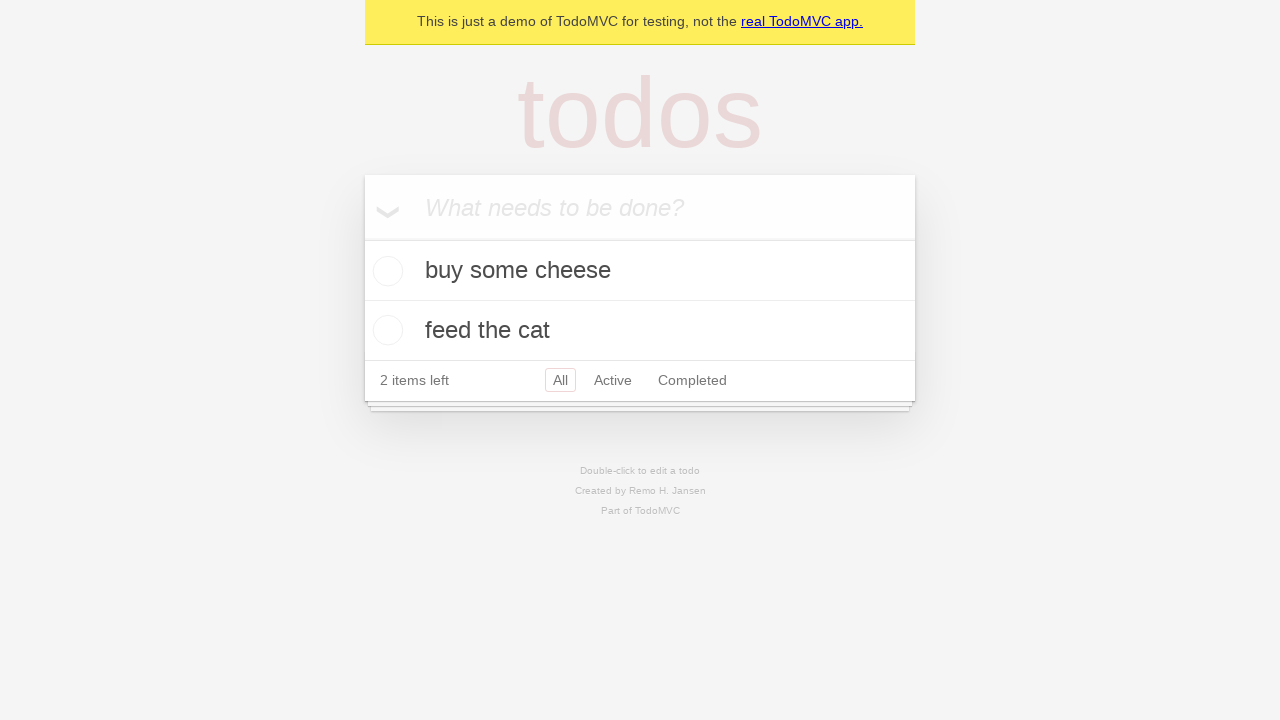

Filled todo input with 'book a doctors appointment' on internal:attr=[placeholder="What needs to be done?"i]
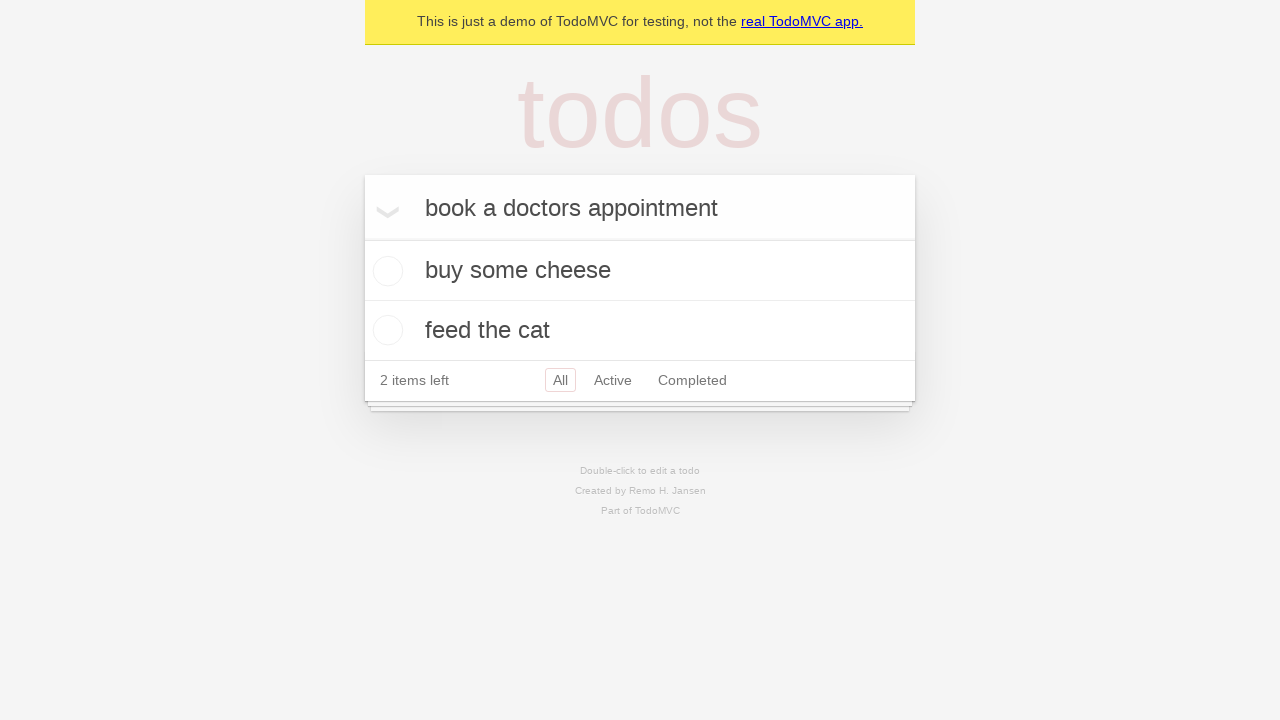

Pressed Enter to add todo 'book a doctors appointment' on internal:attr=[placeholder="What needs to be done?"i]
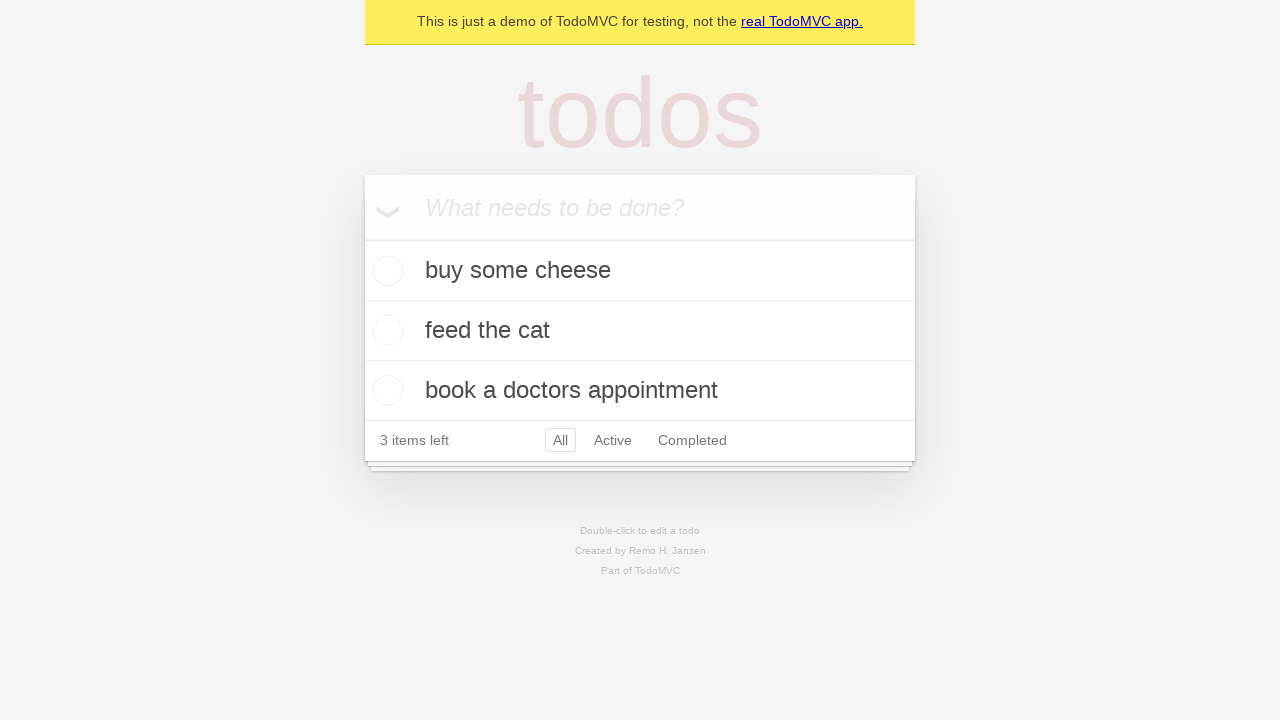

Waited for all three todo items to load
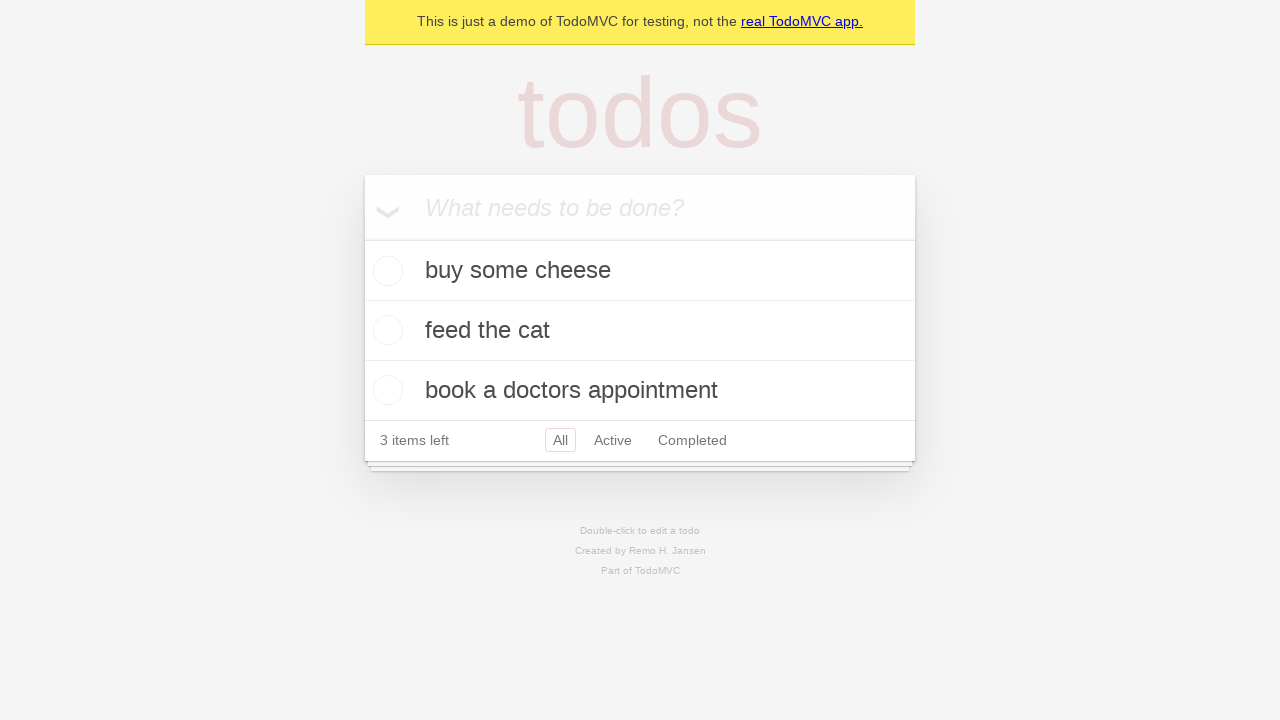

Checked the first todo item as completed at (385, 271) on .todo-list li .toggle >> nth=0
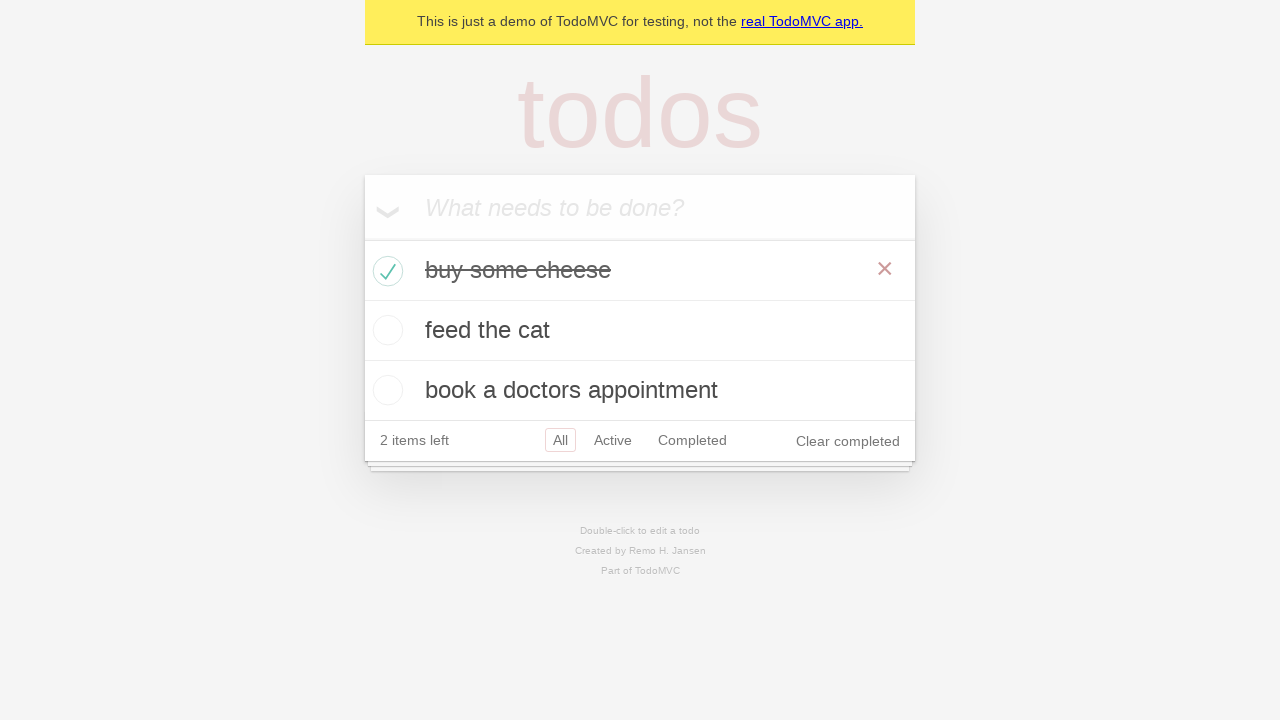

Clicked 'Clear completed' button to remove completed todo at (848, 441) on internal:role=button[name="Clear completed"i]
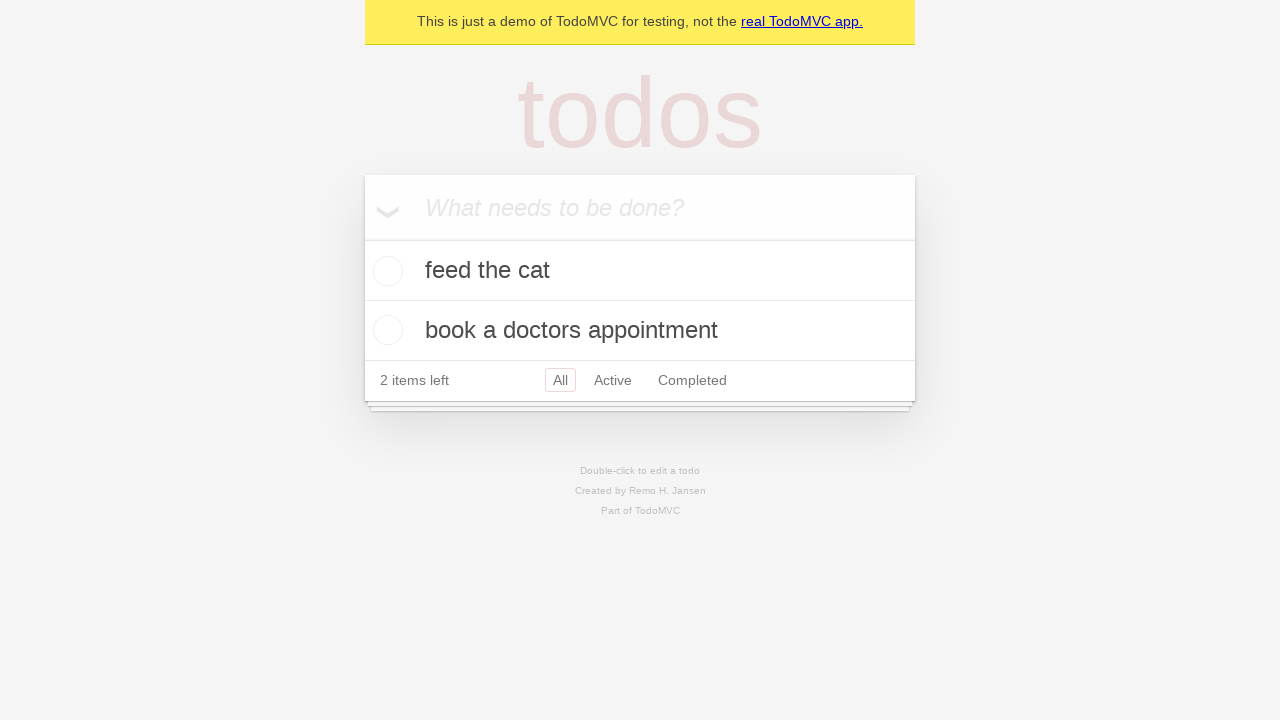

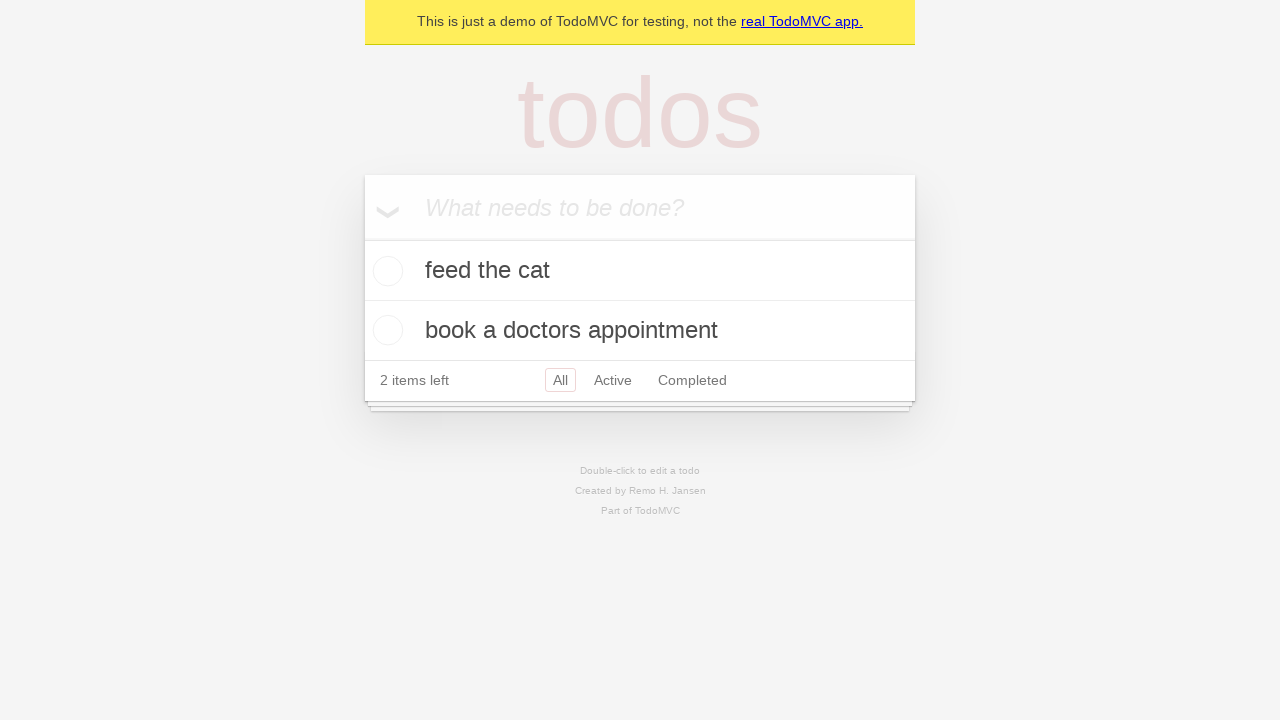